Navigates to a links practice page and verifies that link elements are present on the page

Starting URL: http://www.leafground.com/pages/Link.html

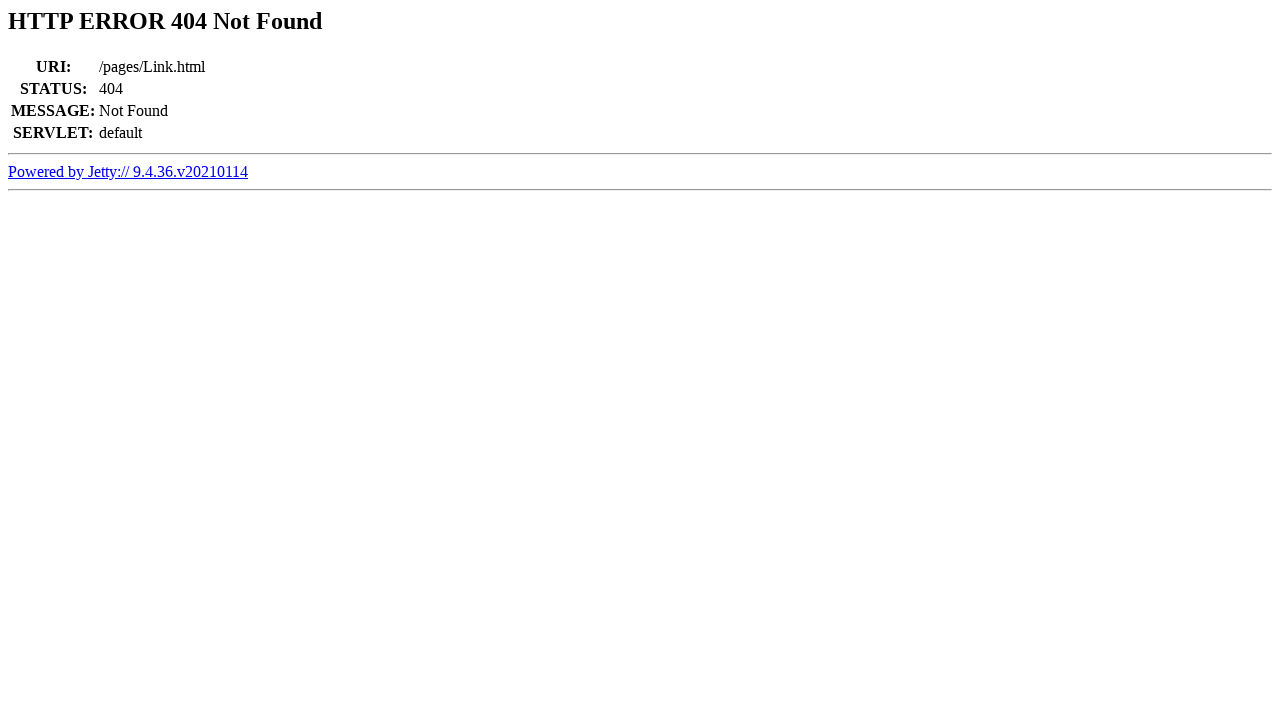

Navigated to links practice page
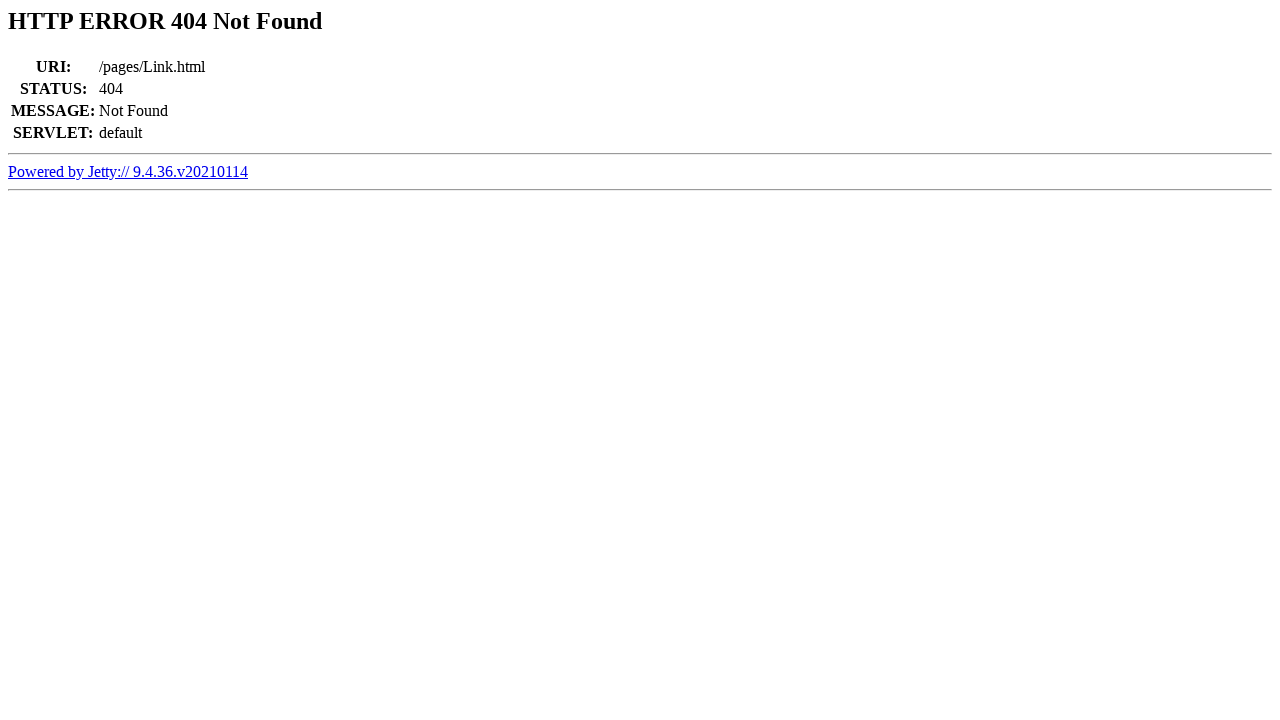

Waited for link elements to be present on the page
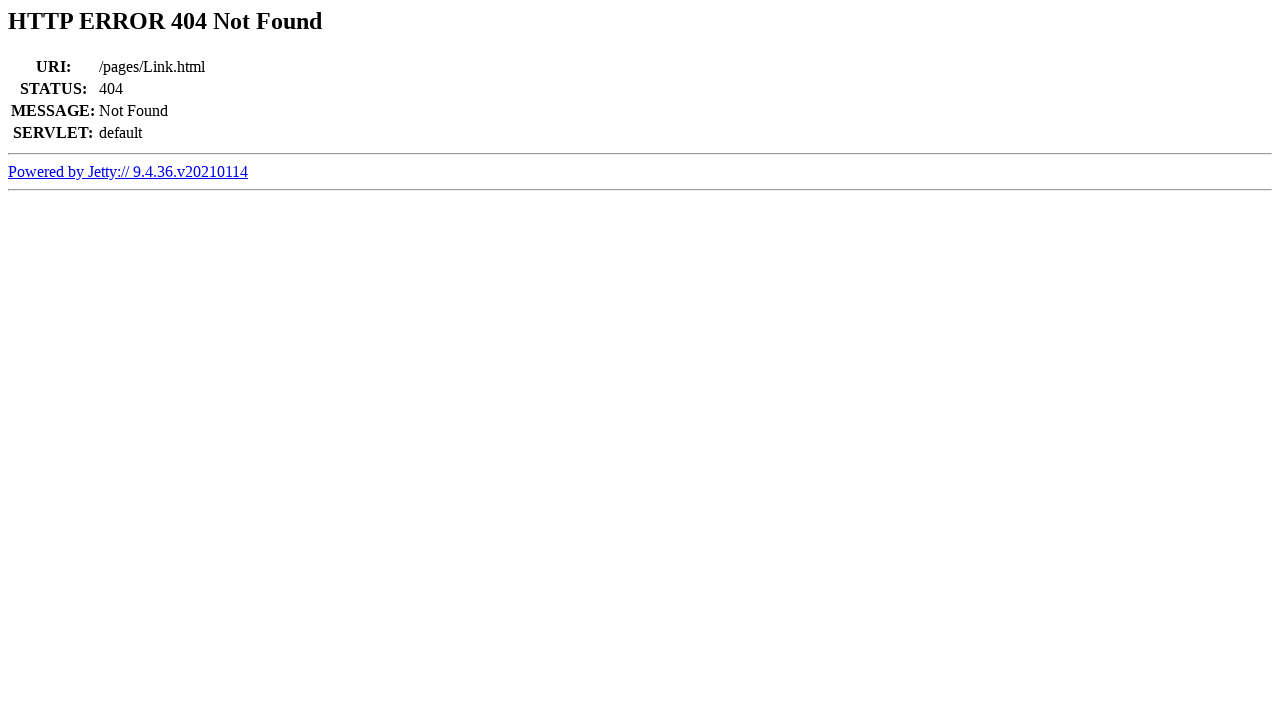

Retrieved all link elements from the page (1 links found)
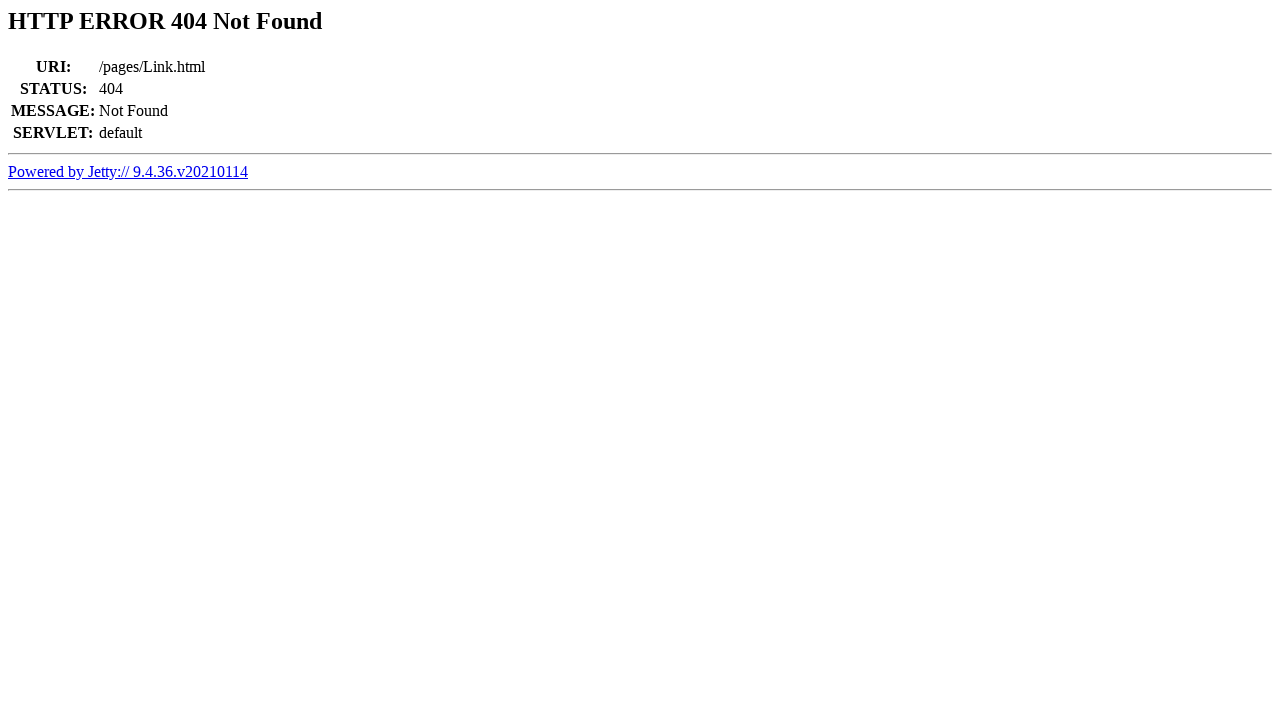

Clicked on the first link element at (128, 171) on a >> nth=0
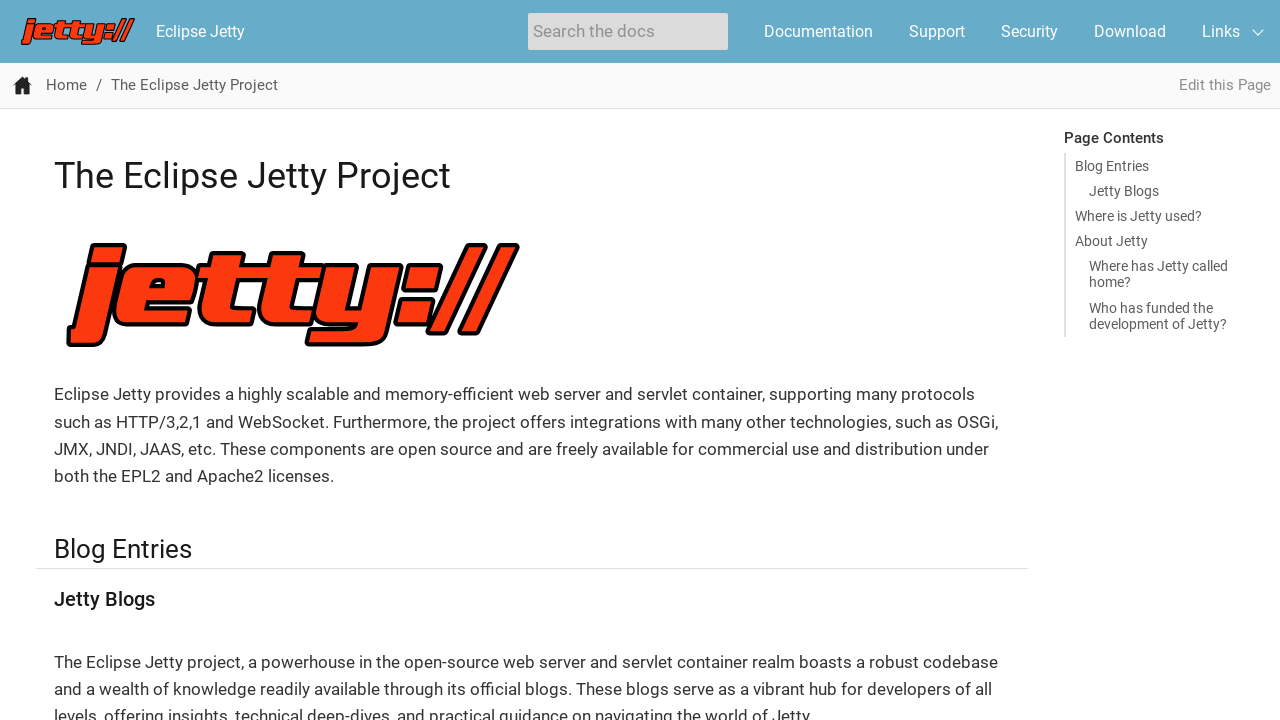

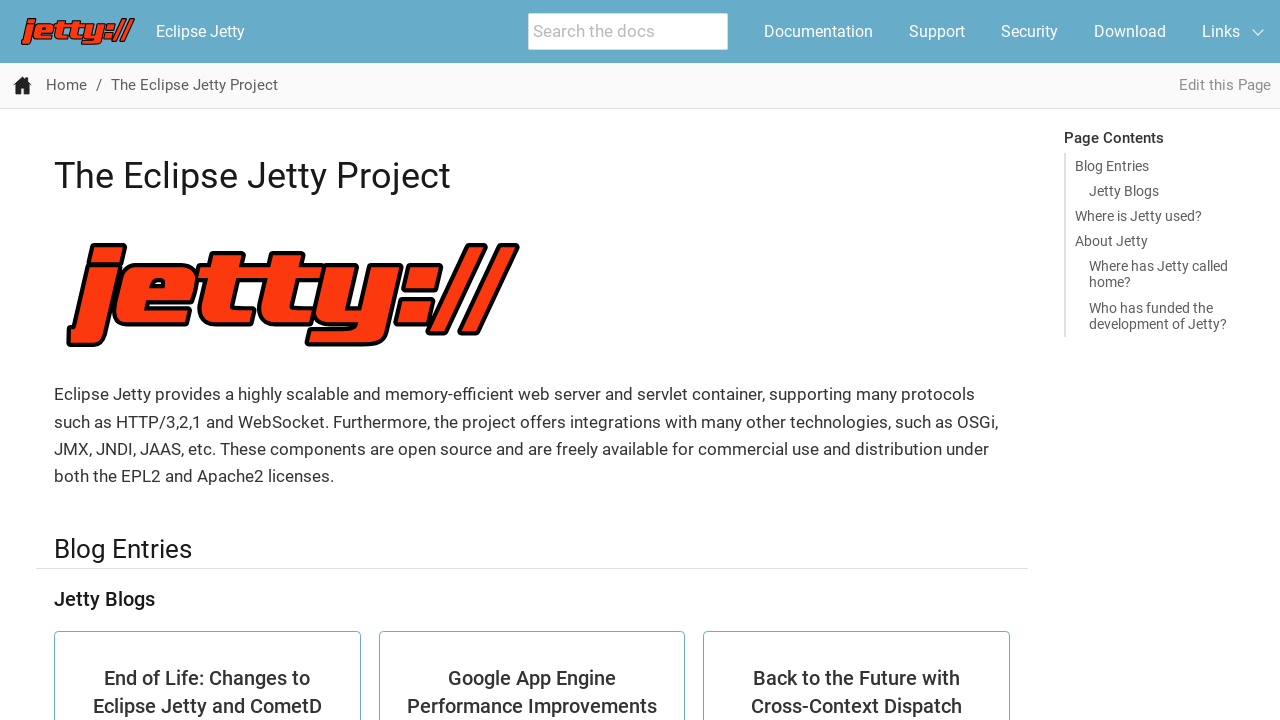